Tests mouse hover functionality by hovering over an avatar image and clicking on the revealed profile link

Starting URL: https://the-internet.herokuapp.com/hovers

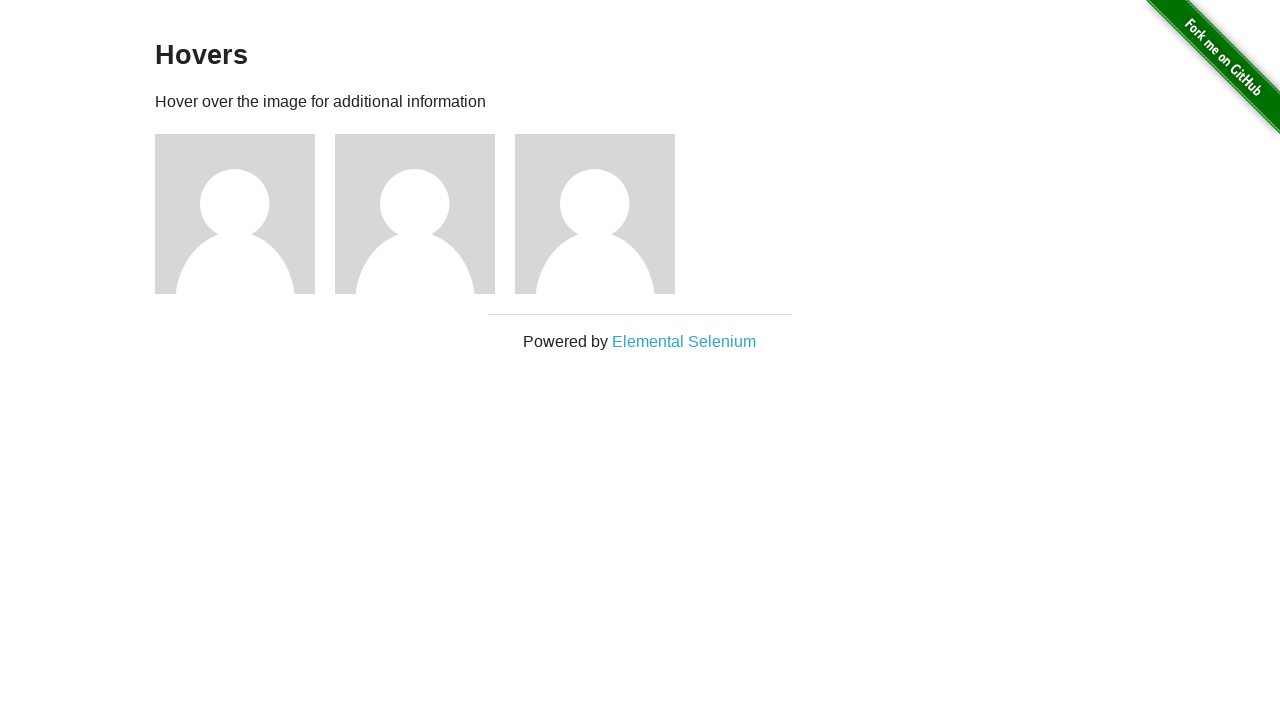

Located the first avatar image element
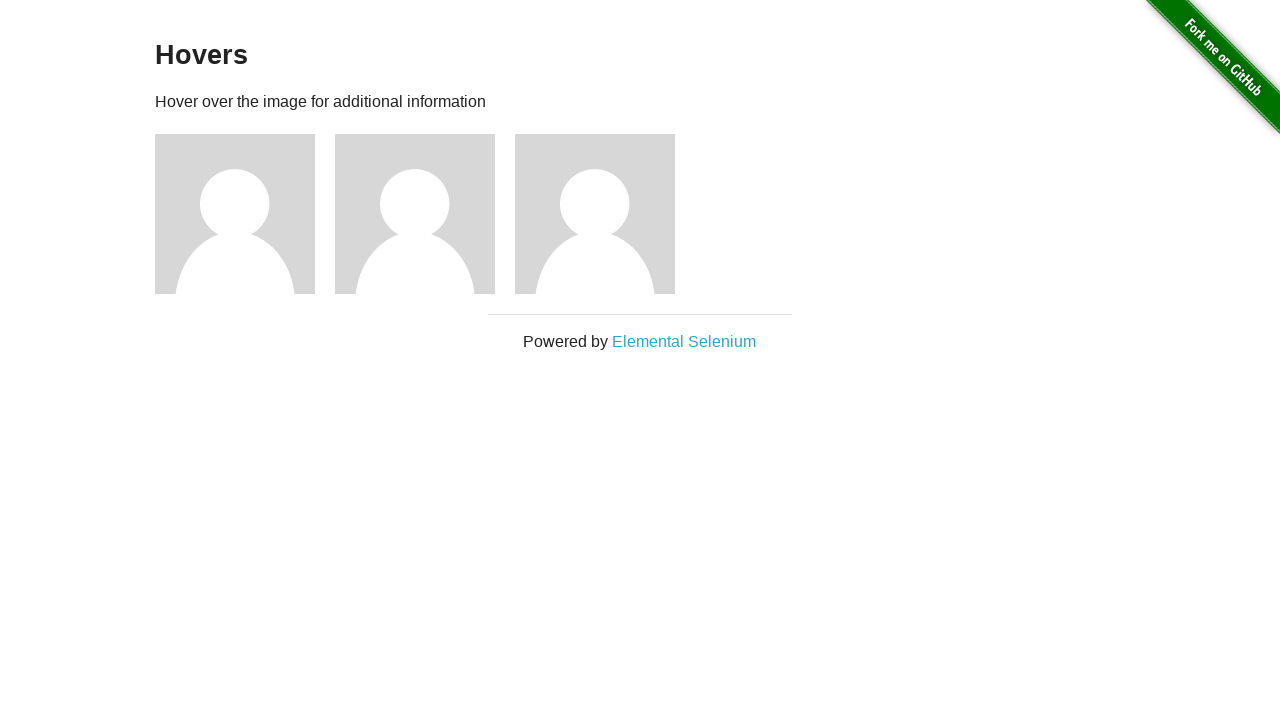

Hovered over the avatar image to reveal profile link at (235, 214) on (//img[@src='/img/avatar-blank.jpg'])[1]
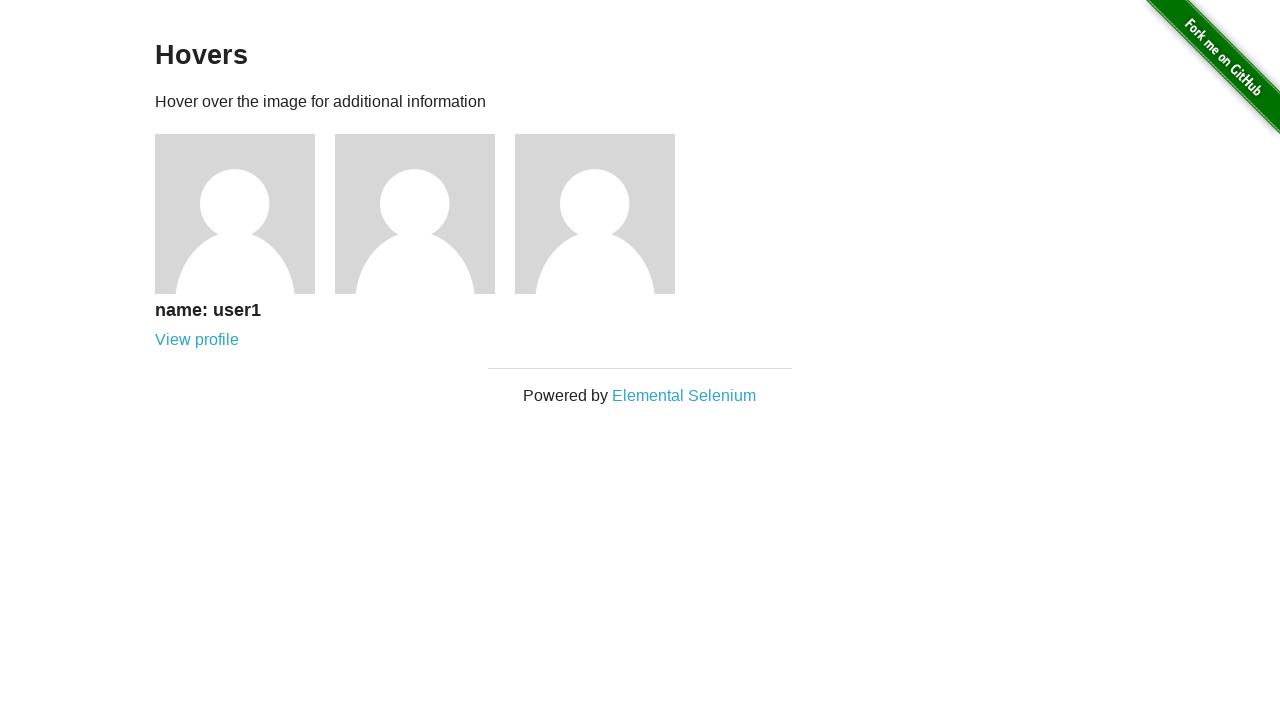

Clicked on the revealed profile link at (197, 340) on xpath=//a[@href='/users/1']
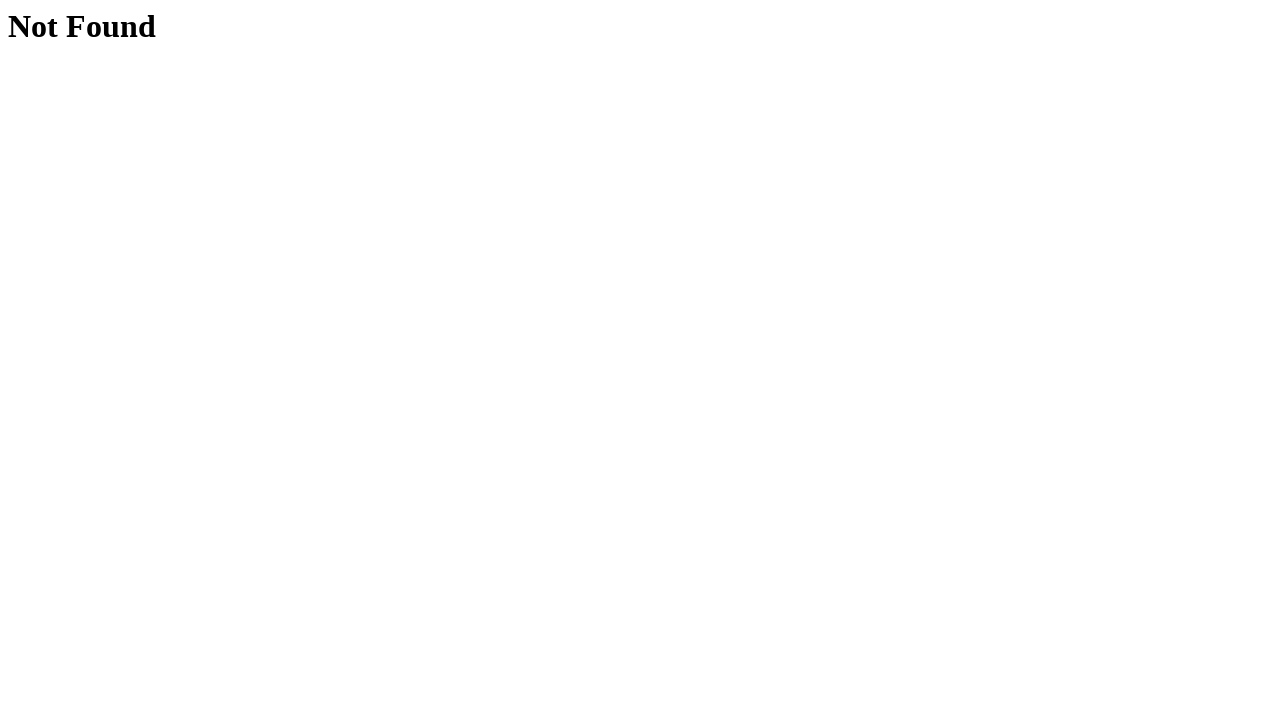

Verified the 'Not Found' heading is displayed
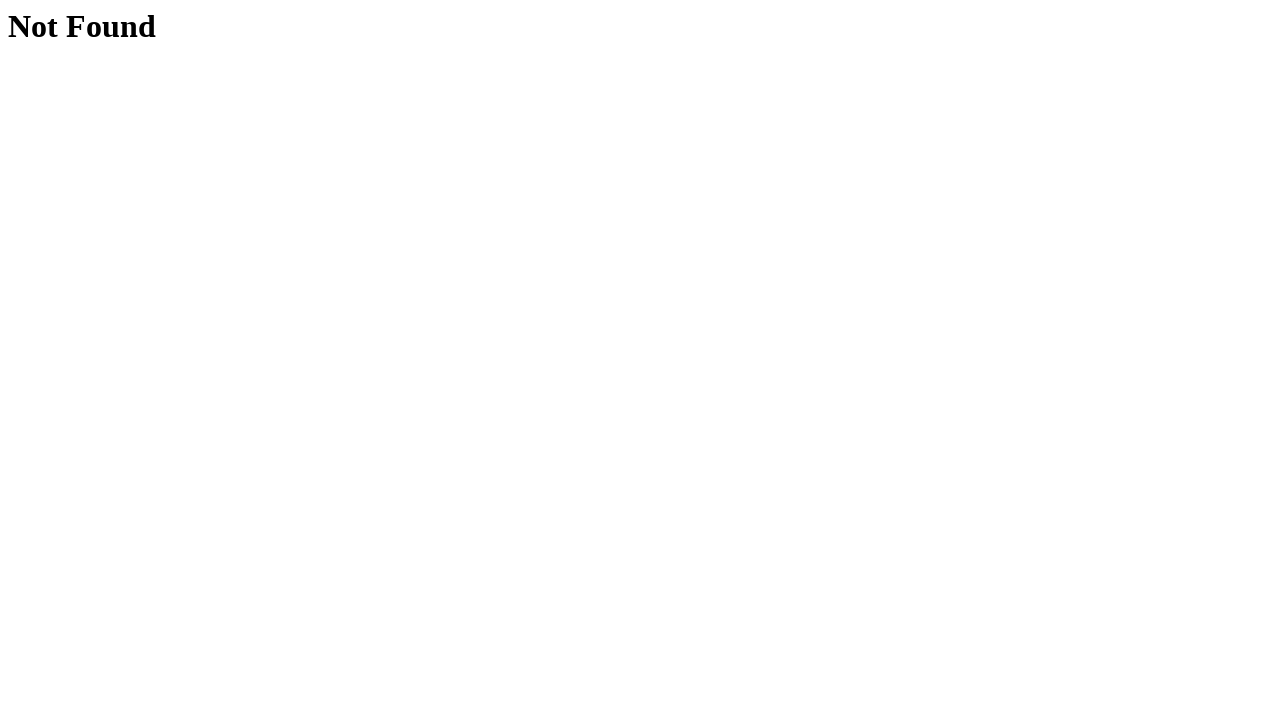

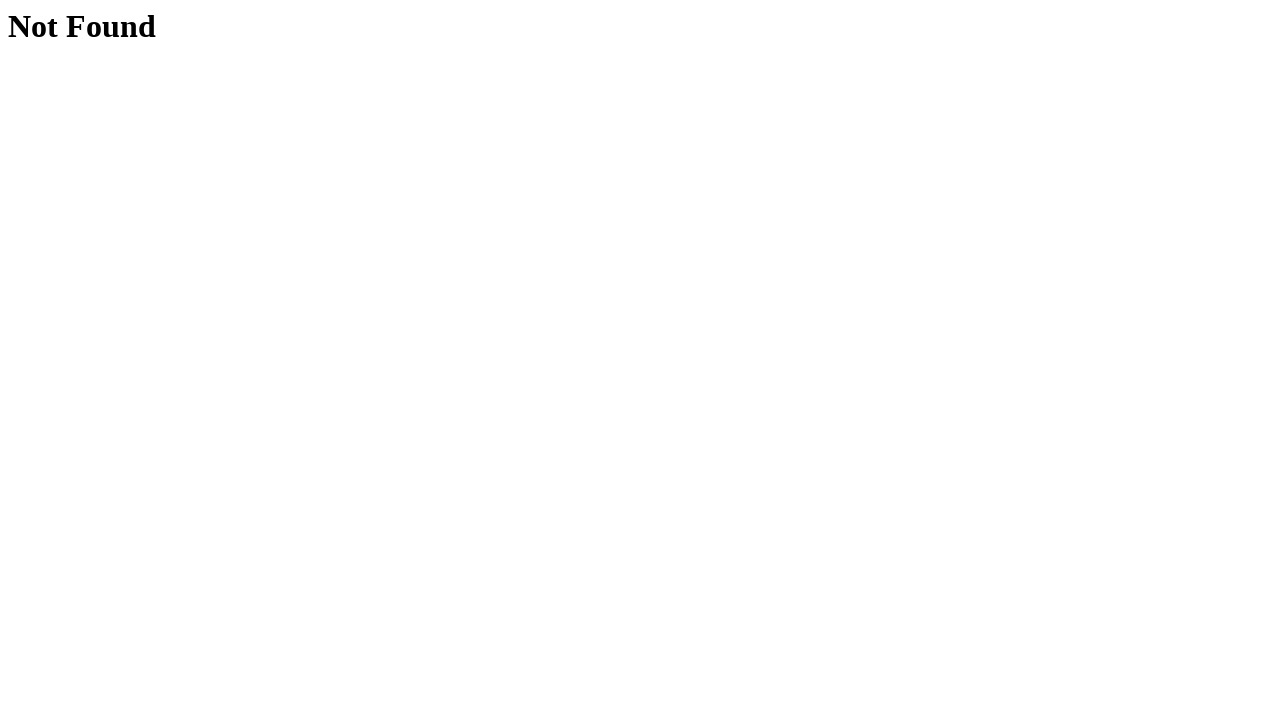